Tests an e-commerce flow by browsing products, selecting a Selenium-related product, adding it to cart, navigating to the cart, and updating the quantity field.

Starting URL: https://rahulshettyacademy.com/angularAppdemo/

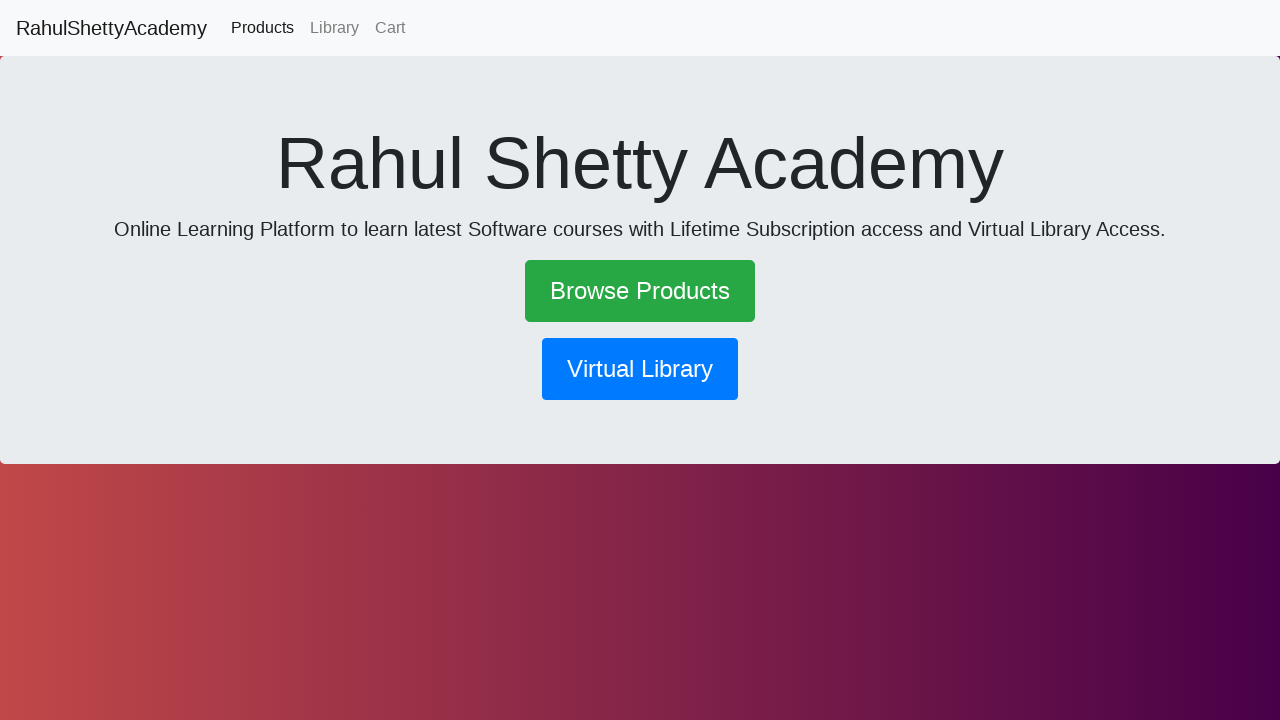

Clicked 'Browse Products' link at (640, 291) on text=Browse Products
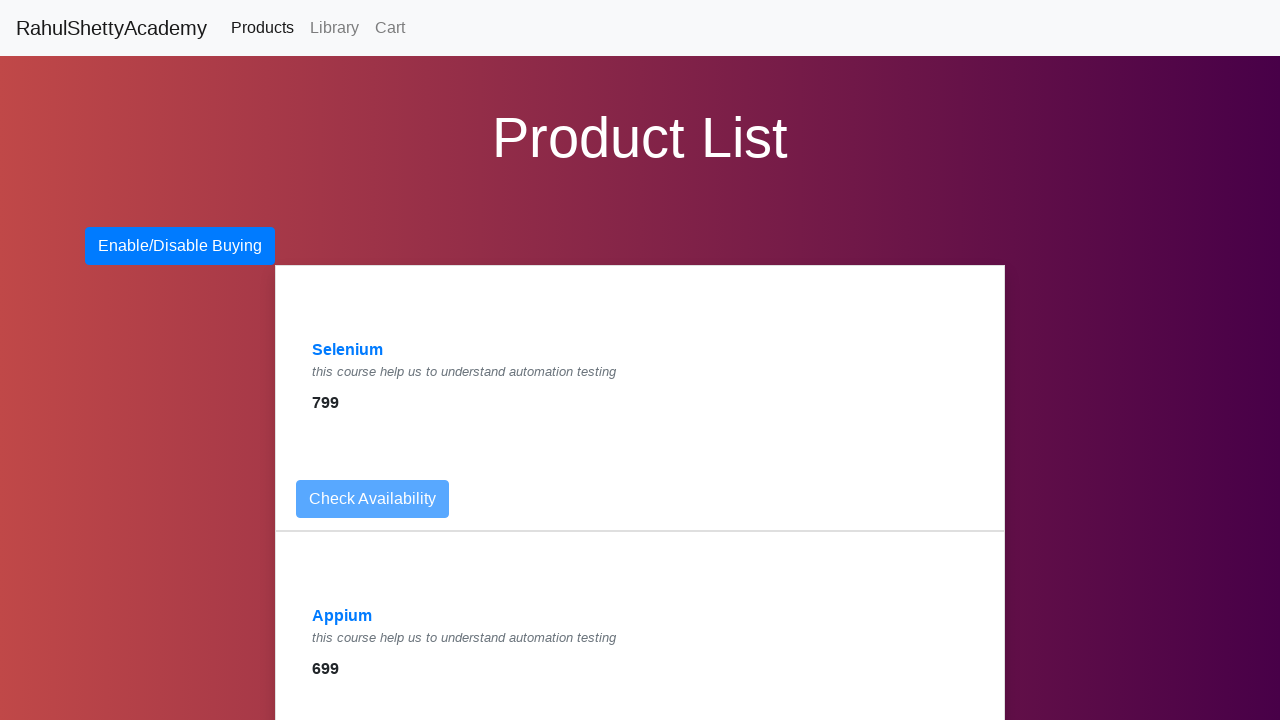

Clicked on Selenium product link at (348, 350) on a:has-text('Selenium')
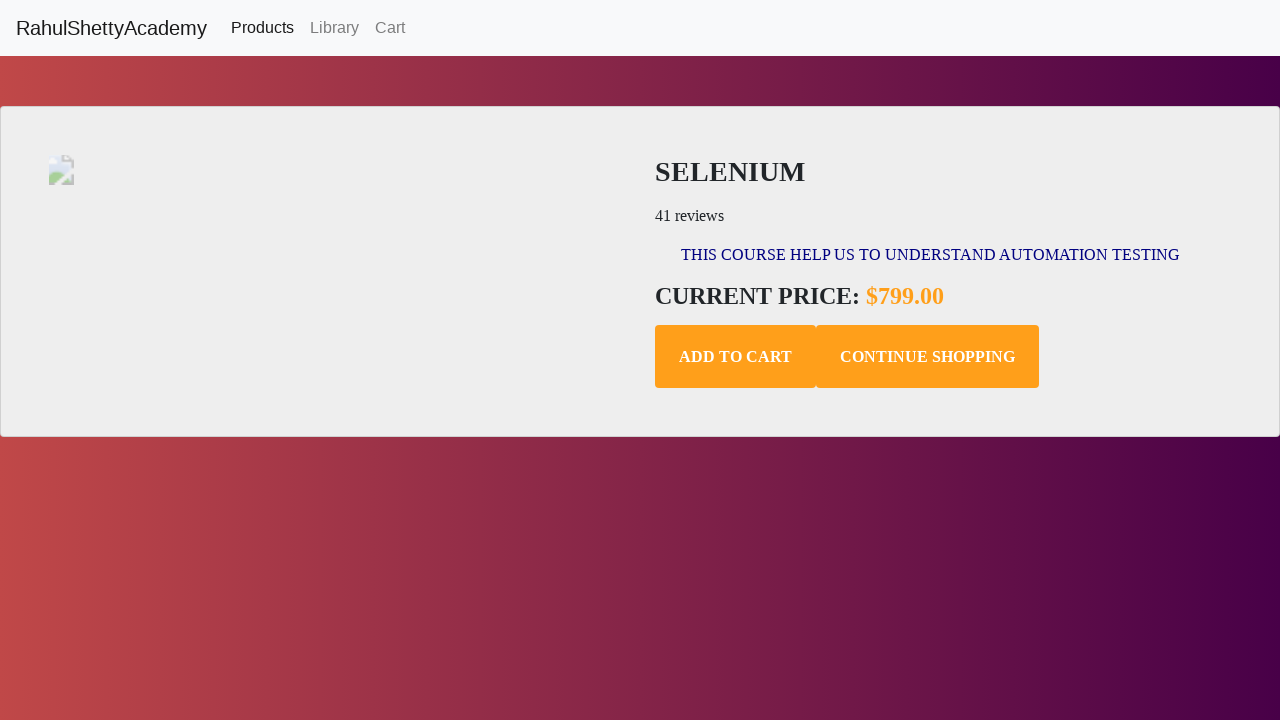

Clicked 'Add to Cart' button at (736, 357) on .add-to-cart
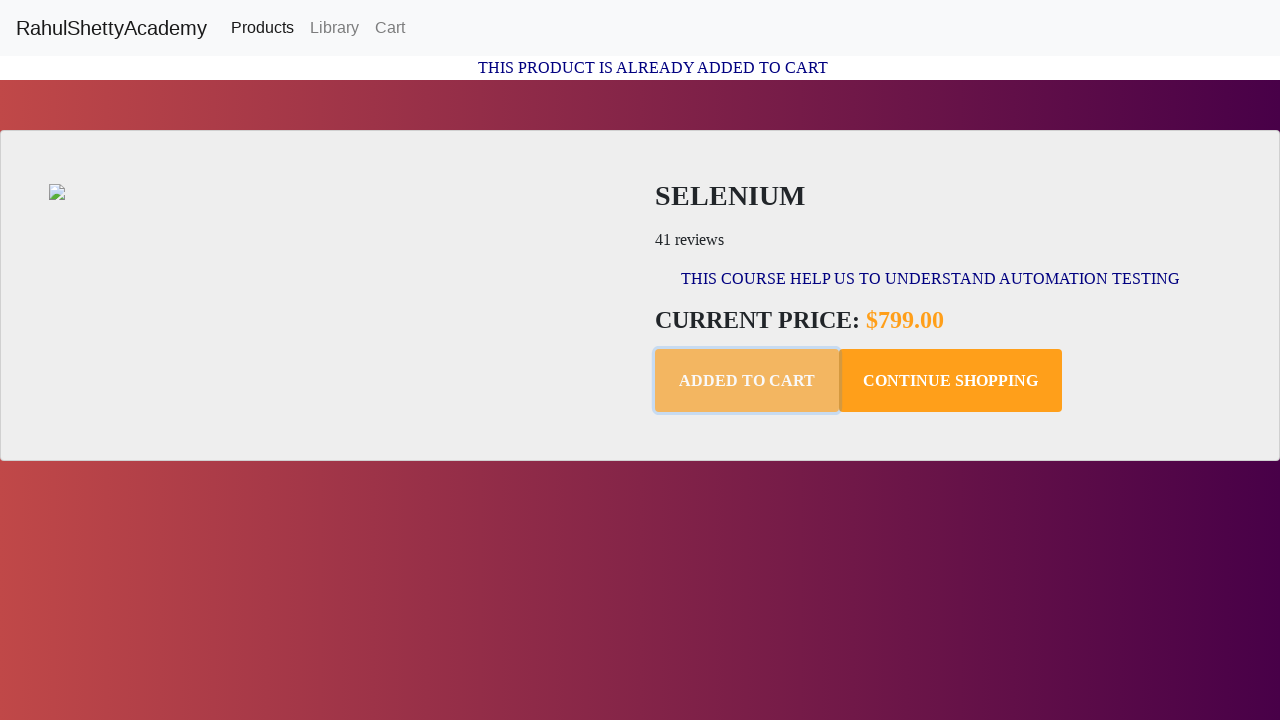

Navigated to shopping cart at (390, 28) on text=Cart
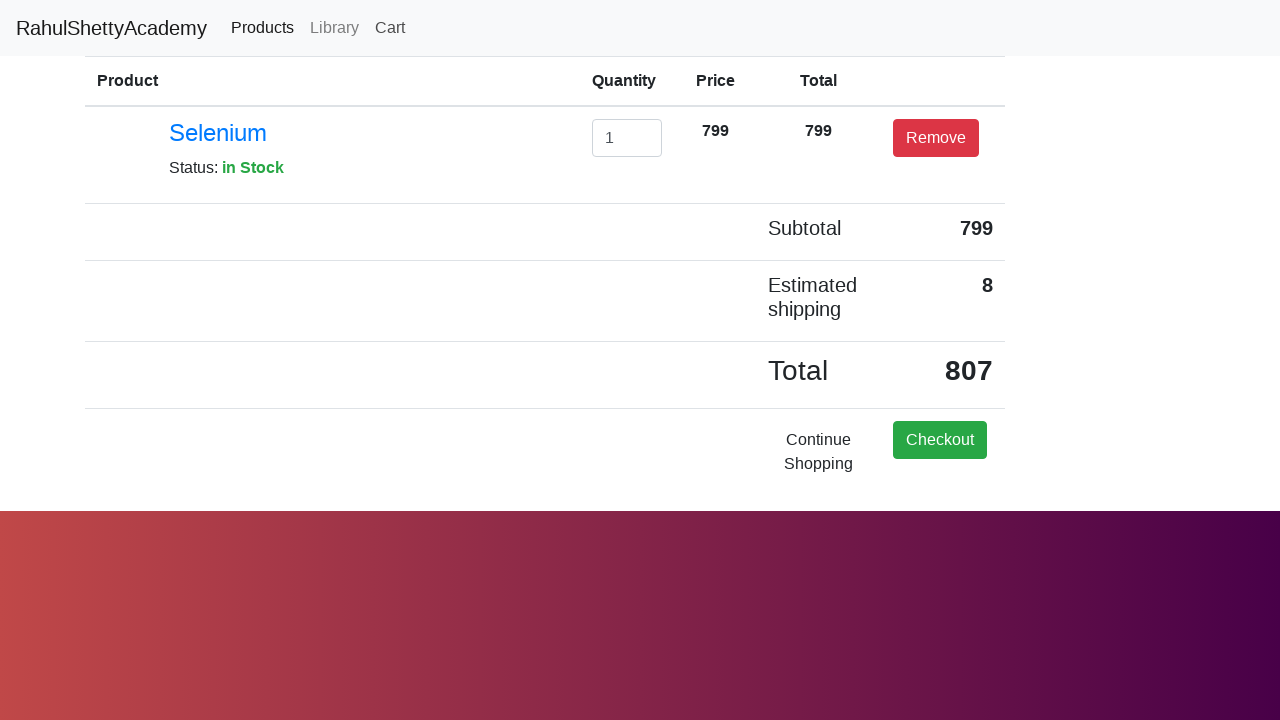

Cleared quantity input field on #exampleInputEmail1
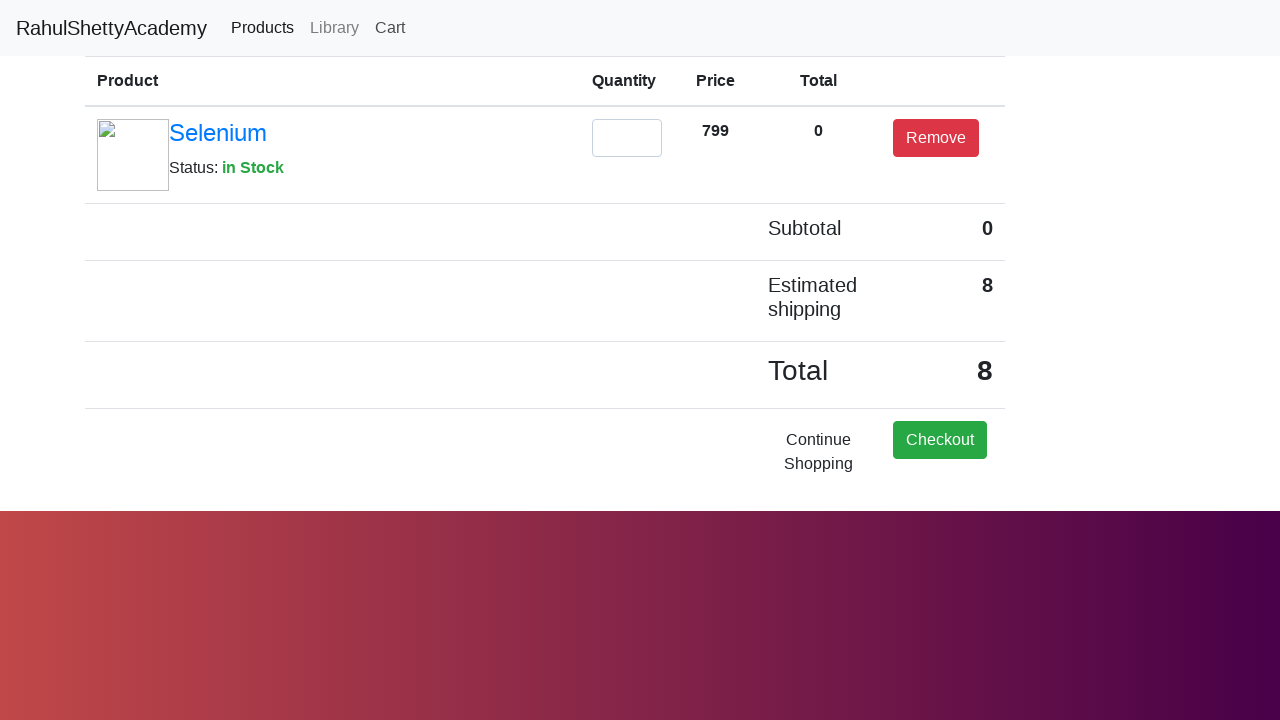

Updated quantity to 2 on #exampleInputEmail1
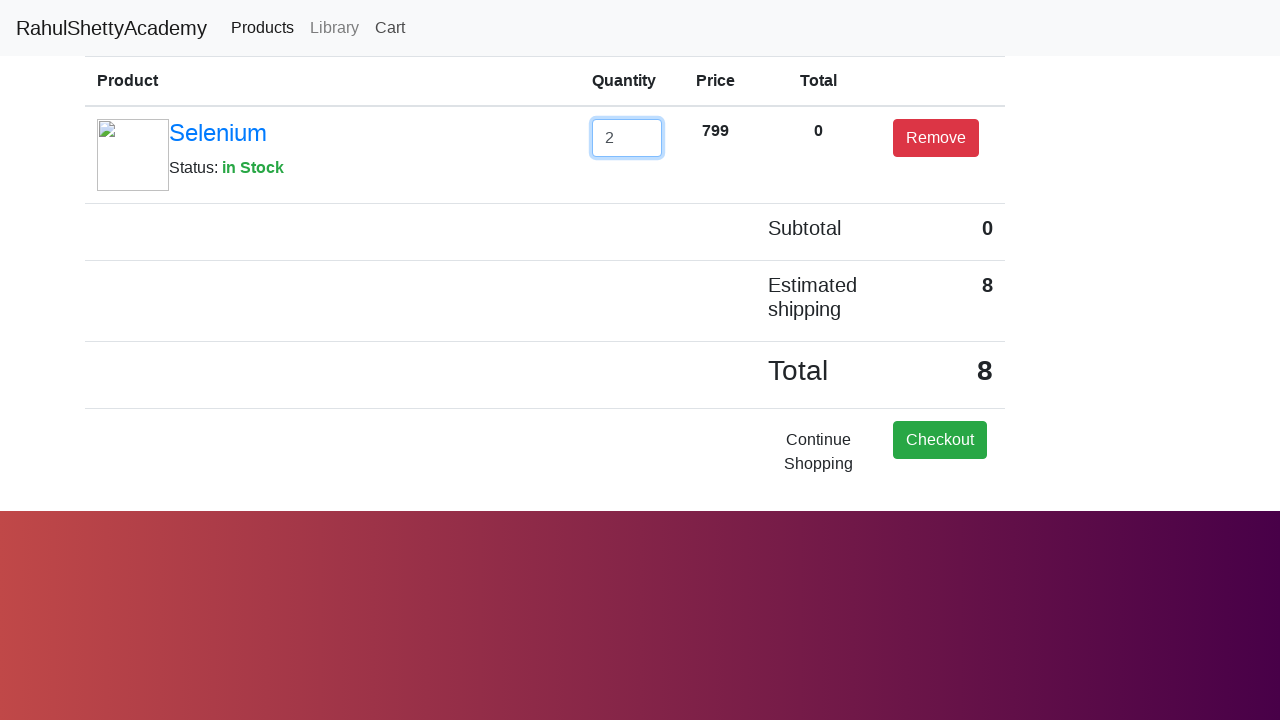

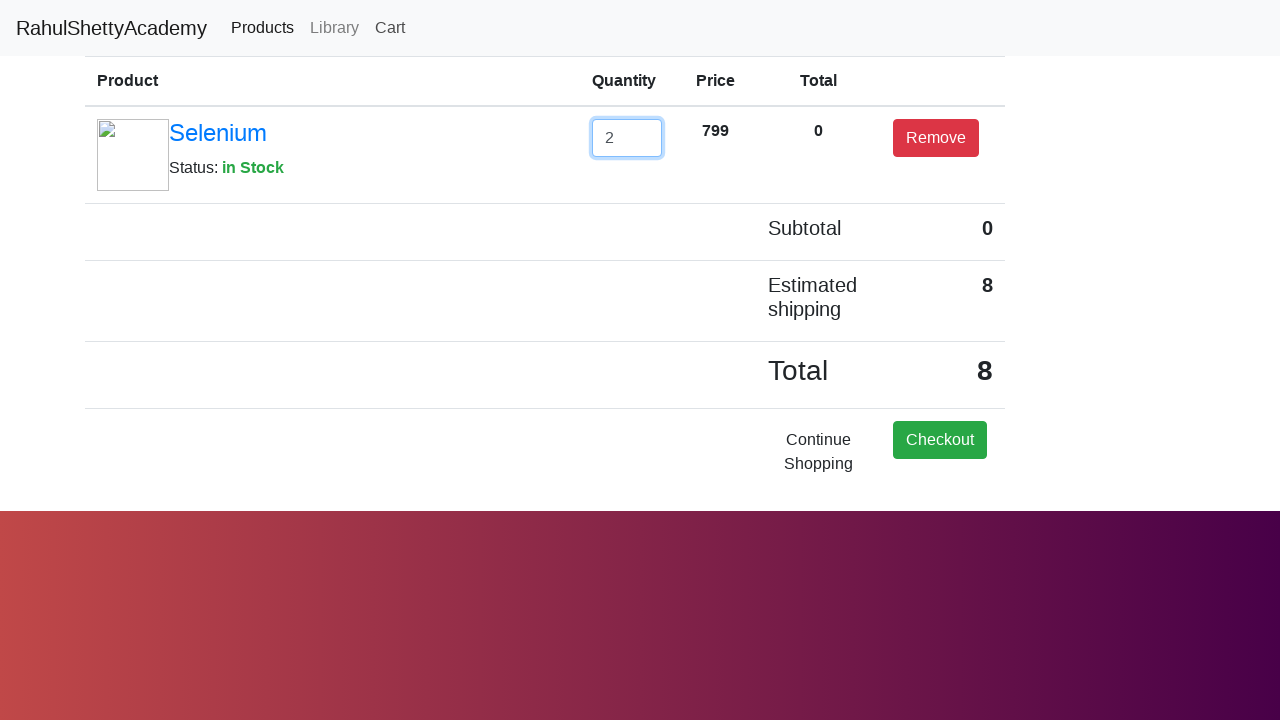